Tests browser back button navigation between filter views

Starting URL: https://demo.playwright.dev/todomvc

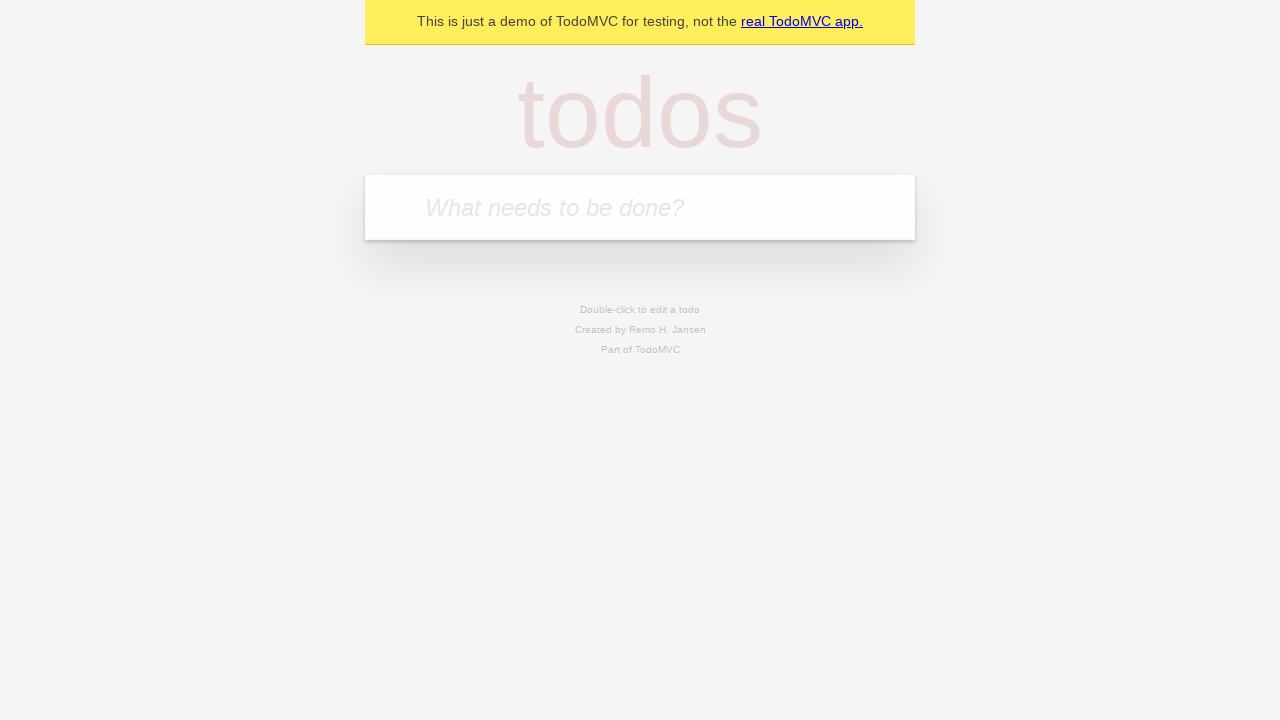

Filled todo input with 'buy some cheese' on internal:attr=[placeholder="What needs to be done?"i]
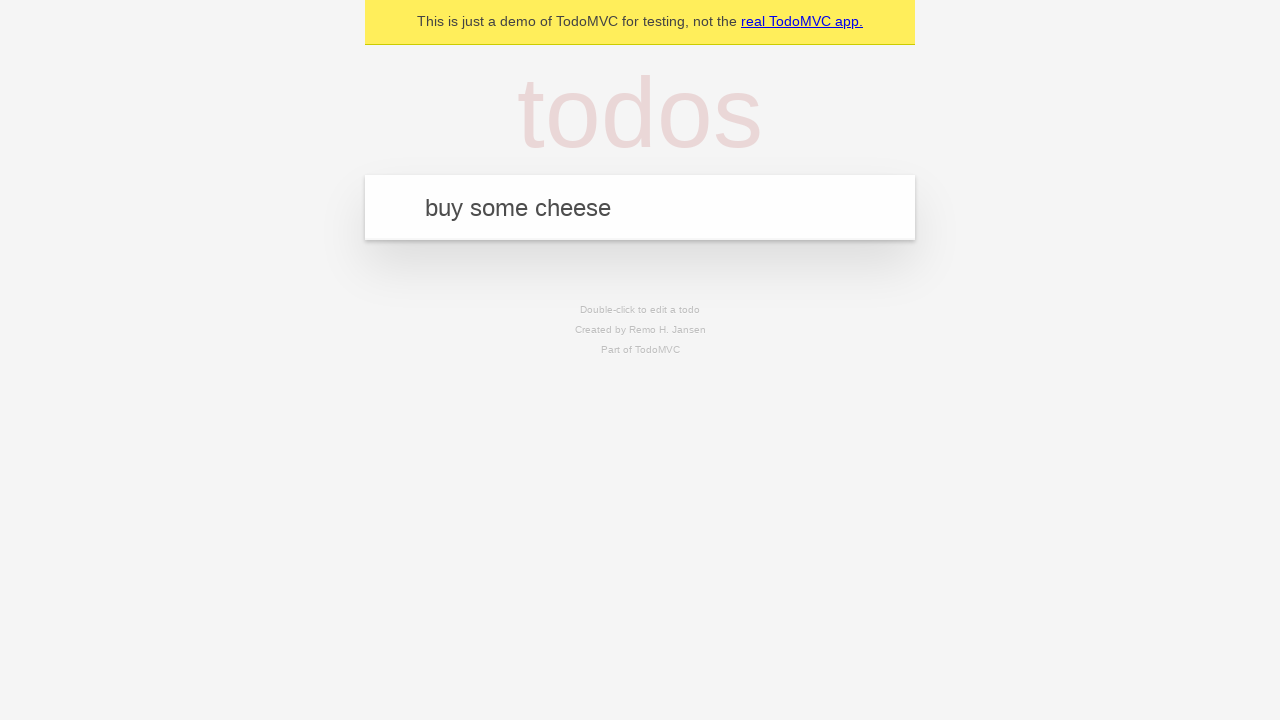

Pressed Enter to create todo 'buy some cheese' on internal:attr=[placeholder="What needs to be done?"i]
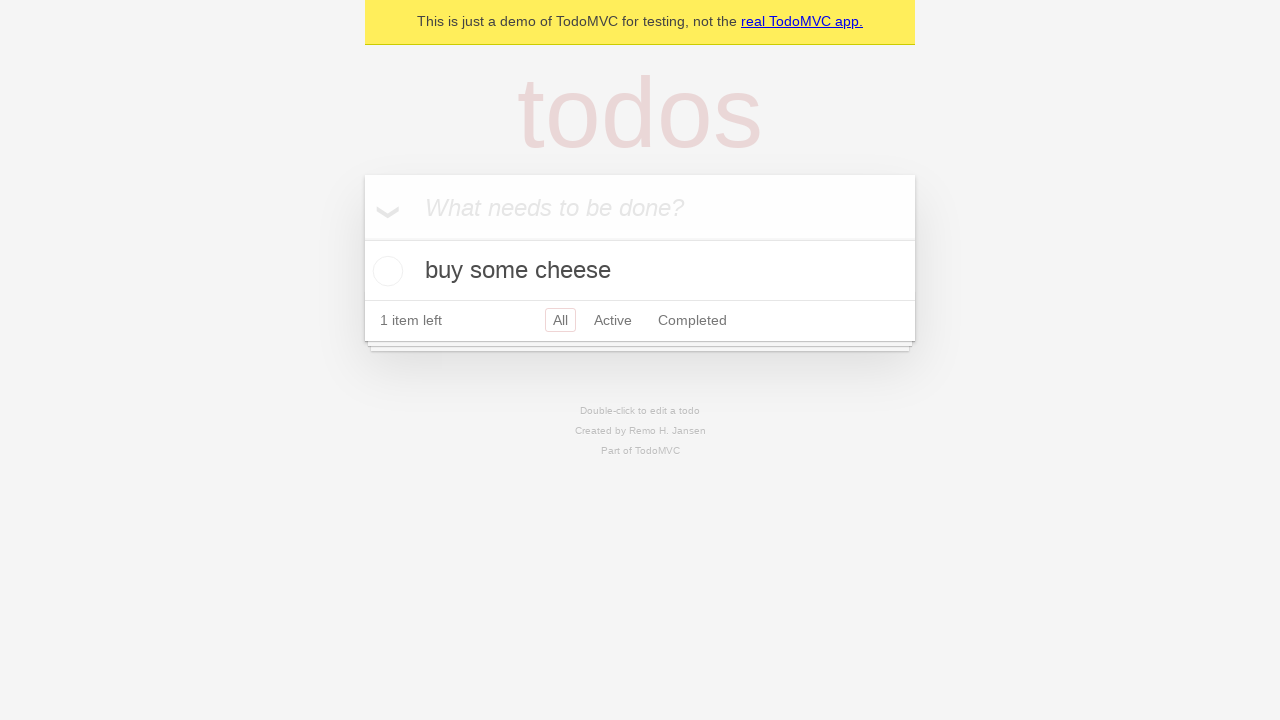

Filled todo input with 'feed the cat' on internal:attr=[placeholder="What needs to be done?"i]
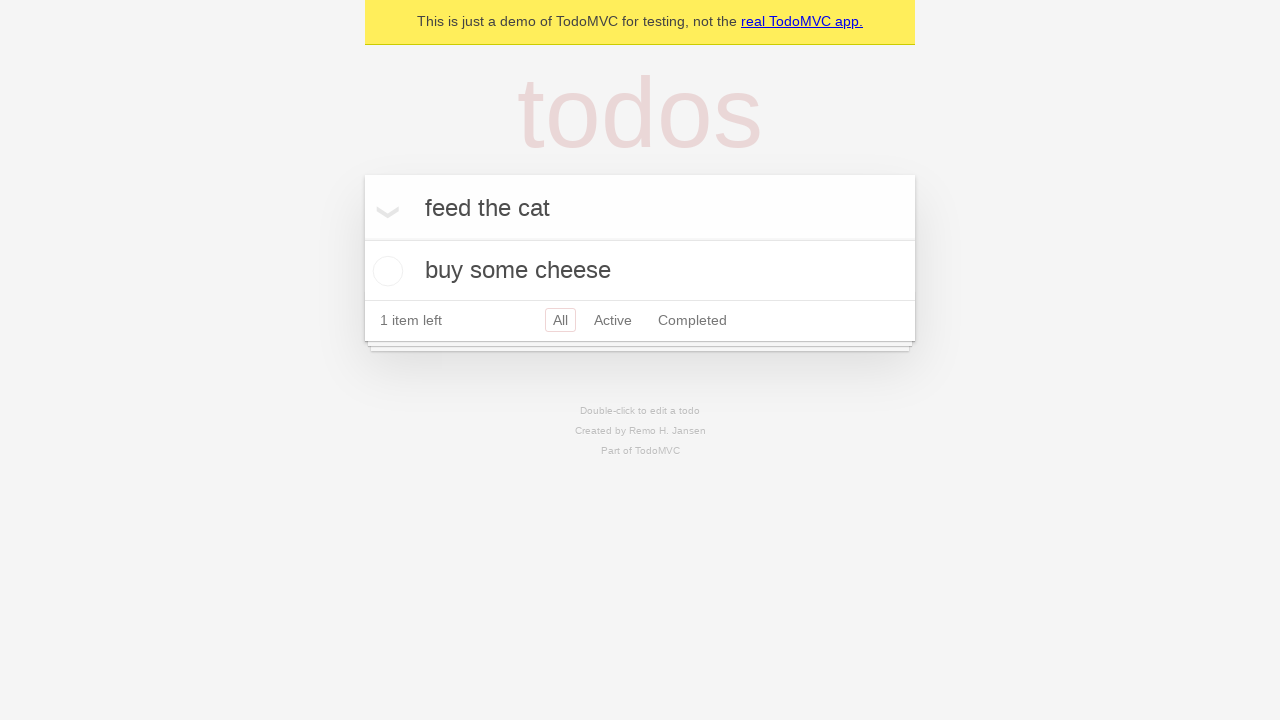

Pressed Enter to create todo 'feed the cat' on internal:attr=[placeholder="What needs to be done?"i]
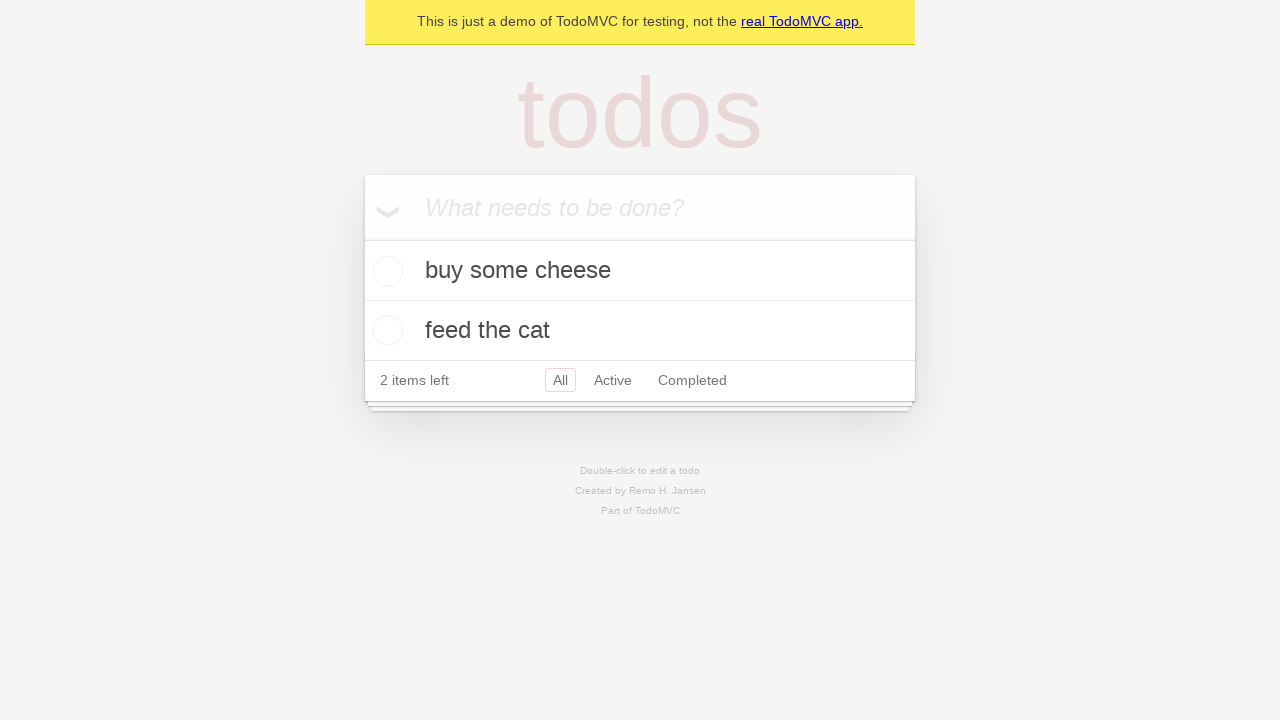

Filled todo input with 'book a doctors appointment' on internal:attr=[placeholder="What needs to be done?"i]
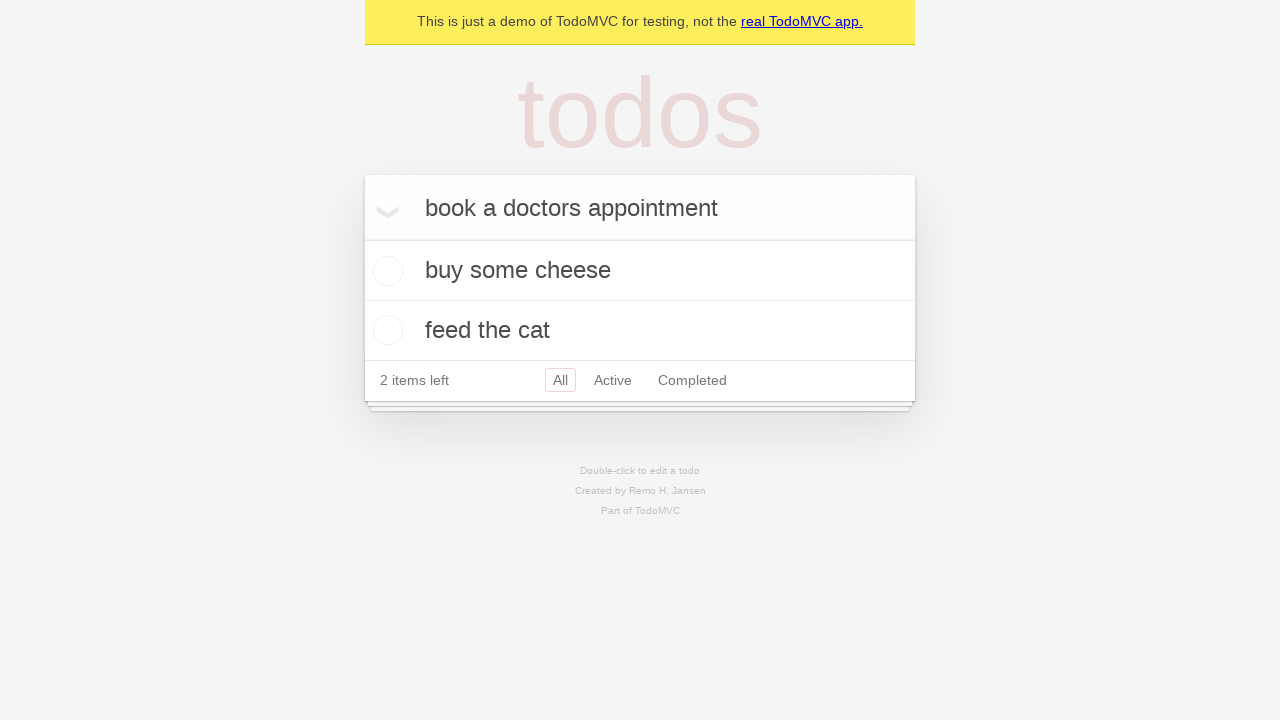

Pressed Enter to create todo 'book a doctors appointment' on internal:attr=[placeholder="What needs to be done?"i]
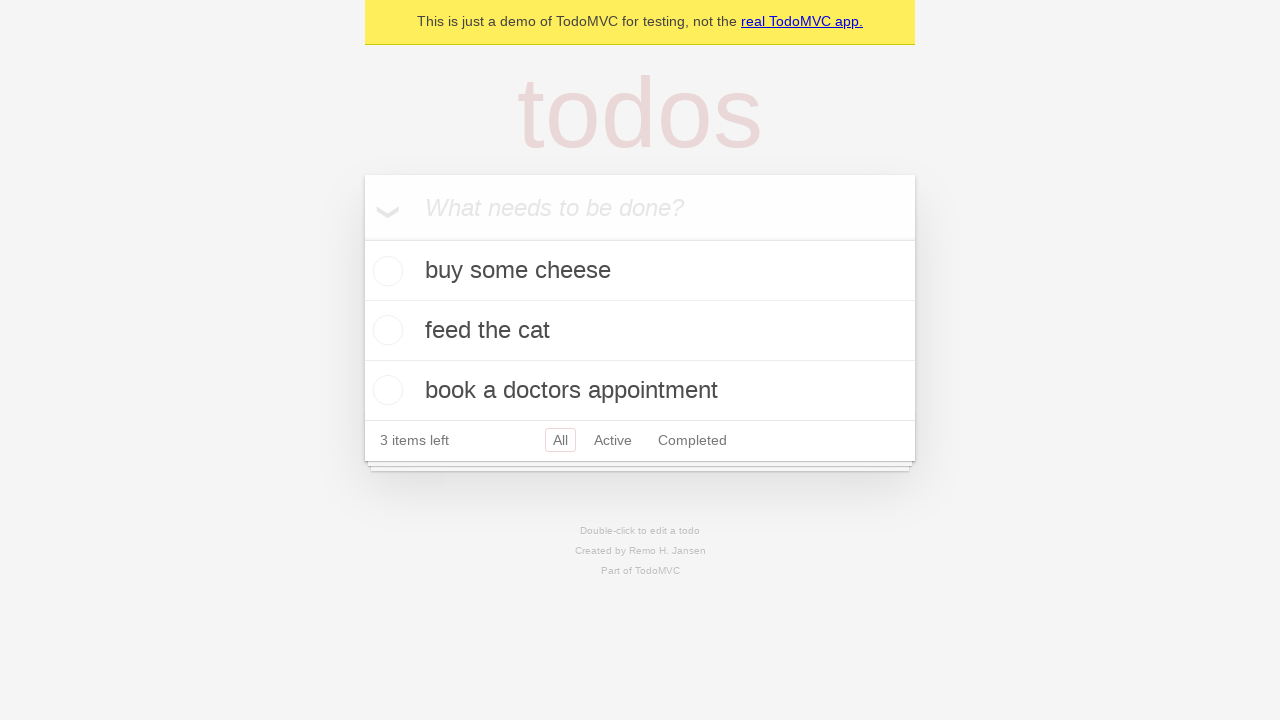

All 3 todos loaded and visible
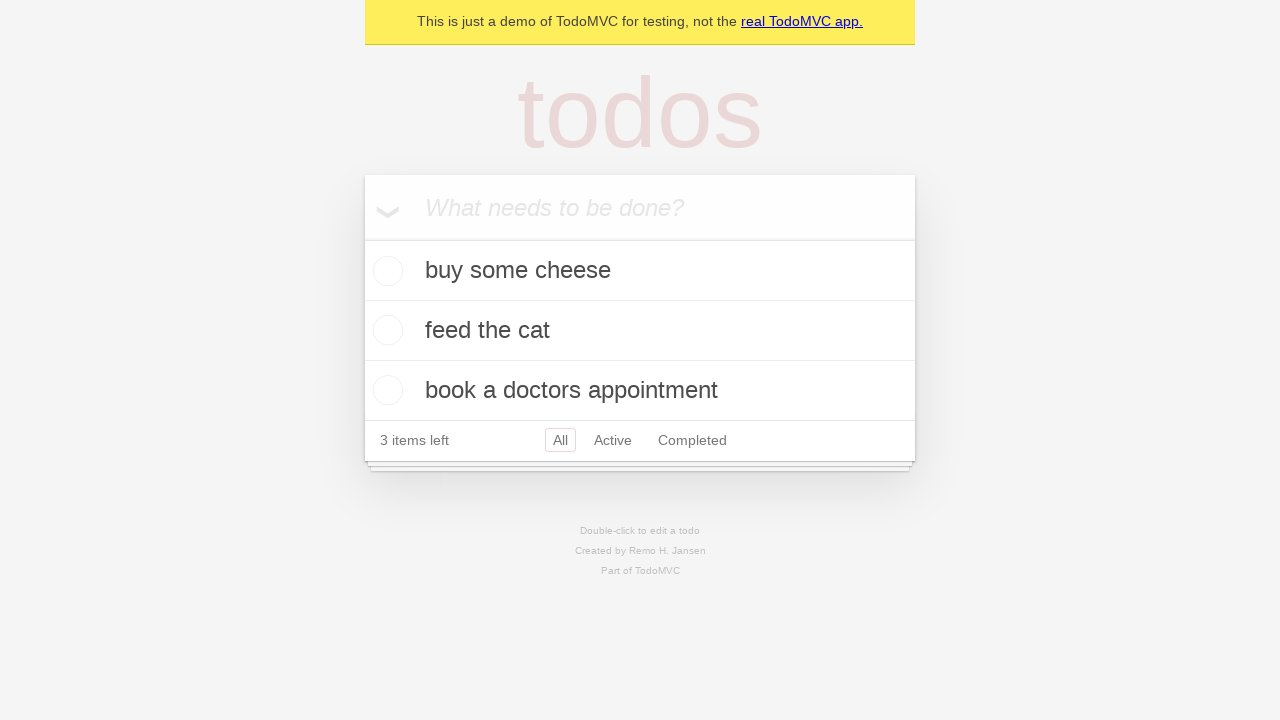

Checked the second todo item at (385, 330) on [data-testid='todo-item'] >> nth=1 >> internal:role=checkbox
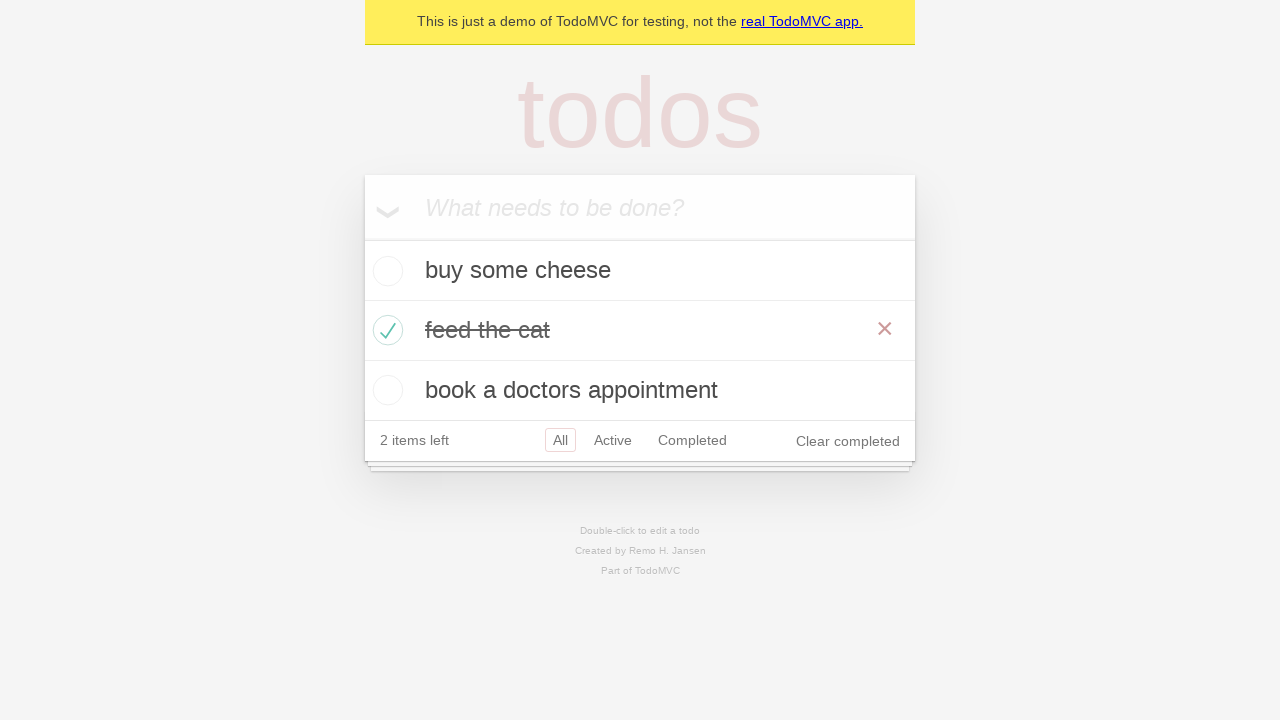

Clicked 'All' filter at (560, 440) on internal:role=link[name="All"i]
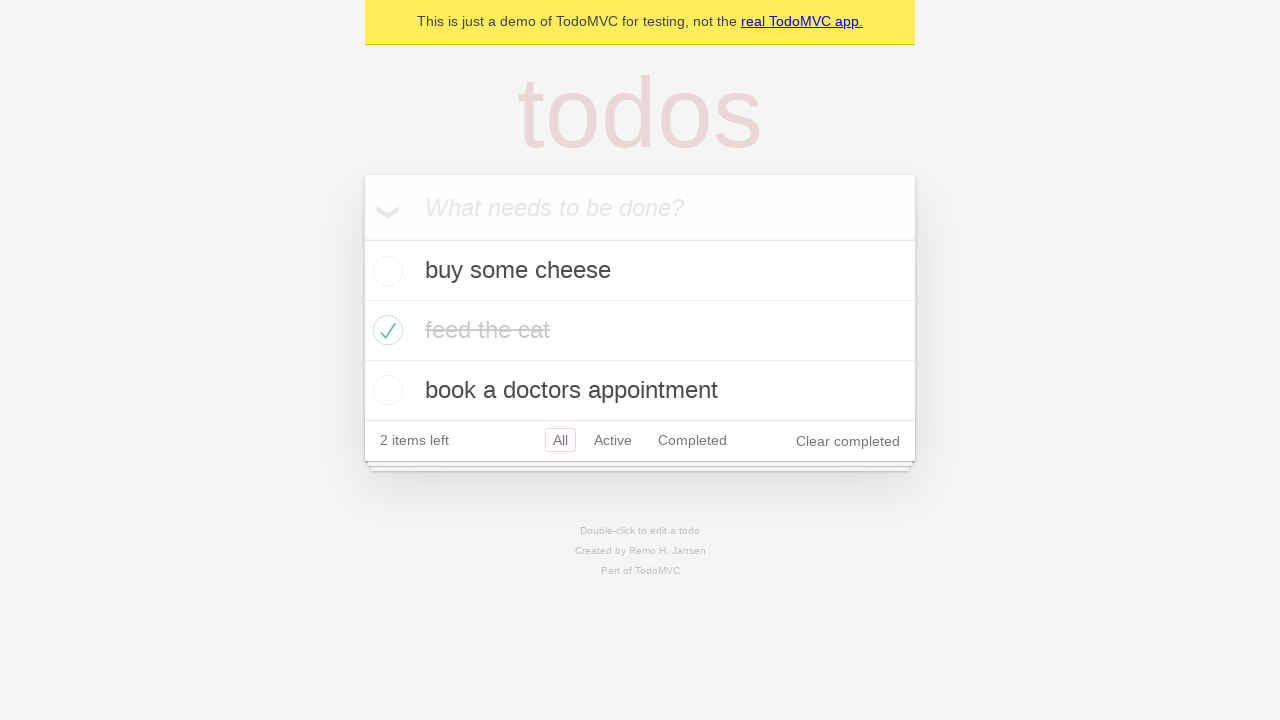

Clicked 'Active' filter at (613, 440) on internal:role=link[name="Active"i]
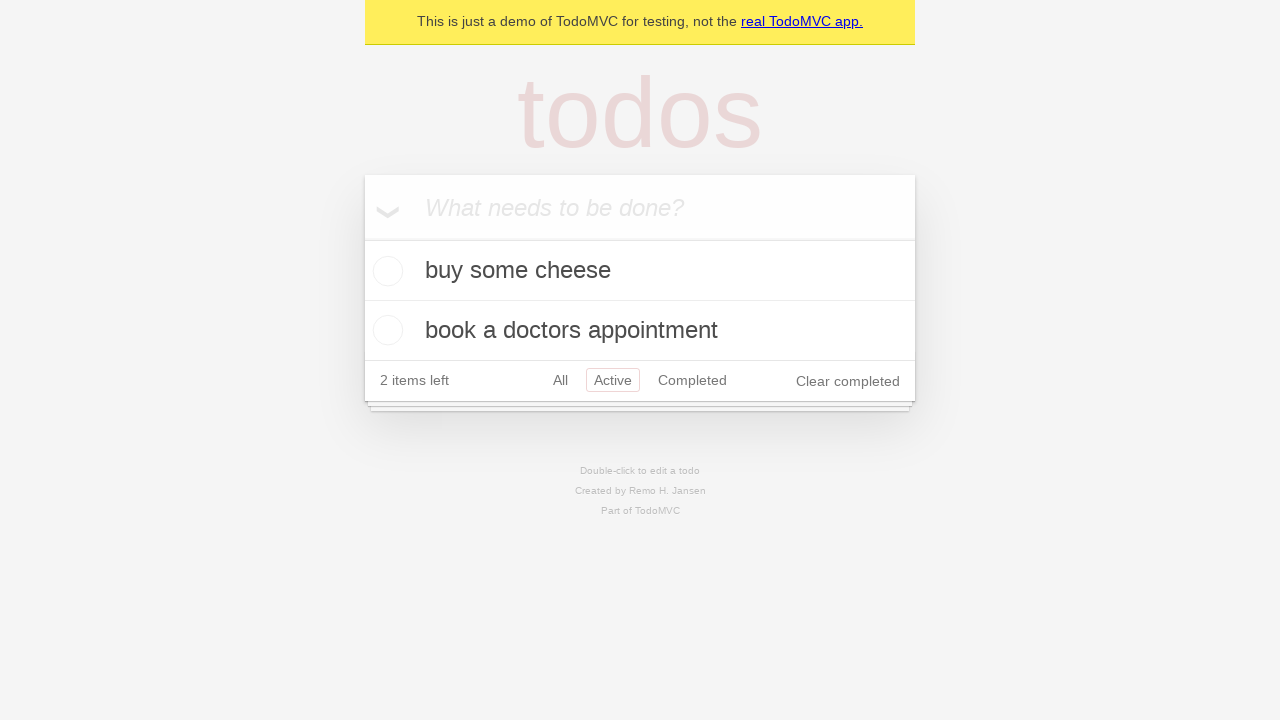

Clicked 'Completed' filter at (692, 380) on internal:role=link[name="Completed"i]
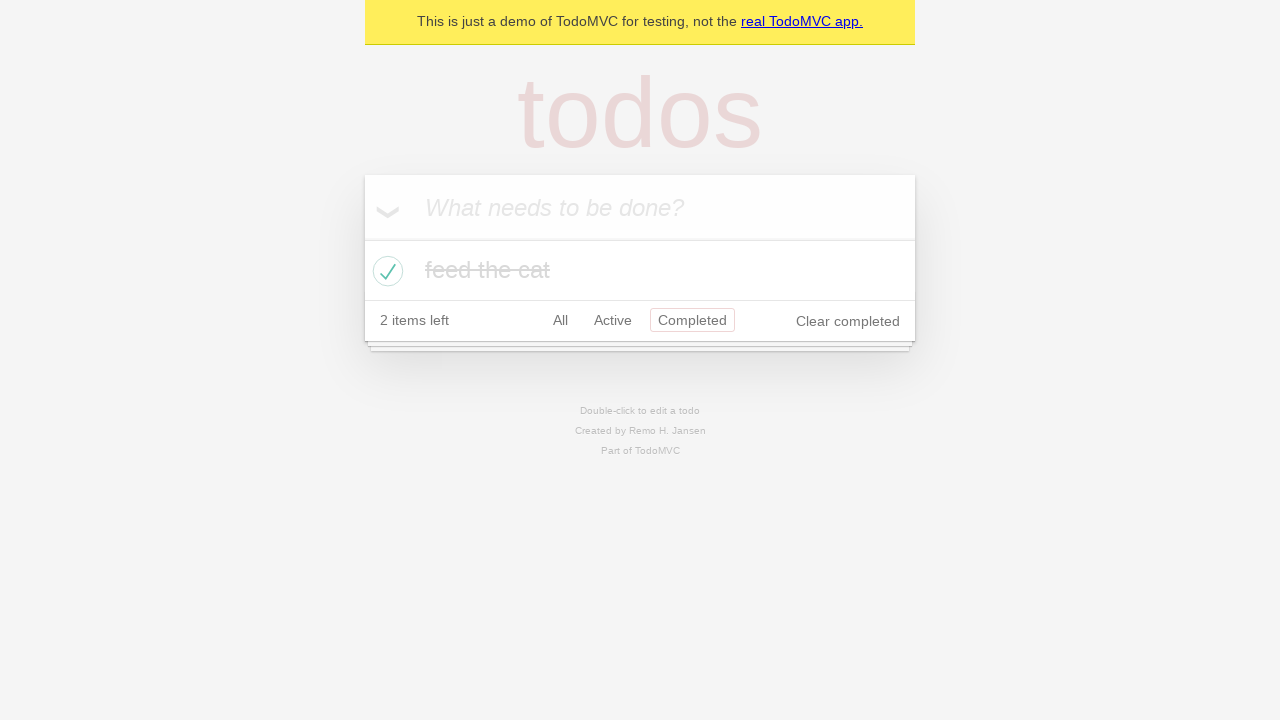

Clicked browser back button - returned to 'Active' filter view
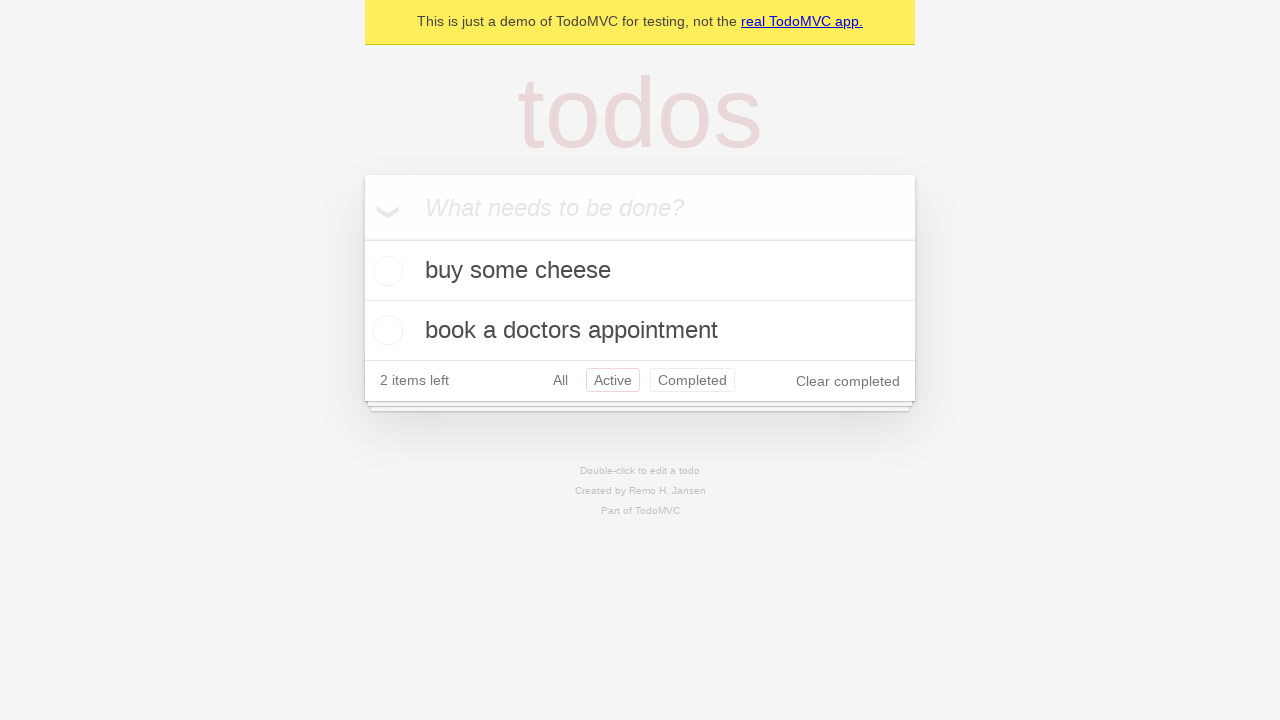

Clicked browser back button - returned to 'All' filter view
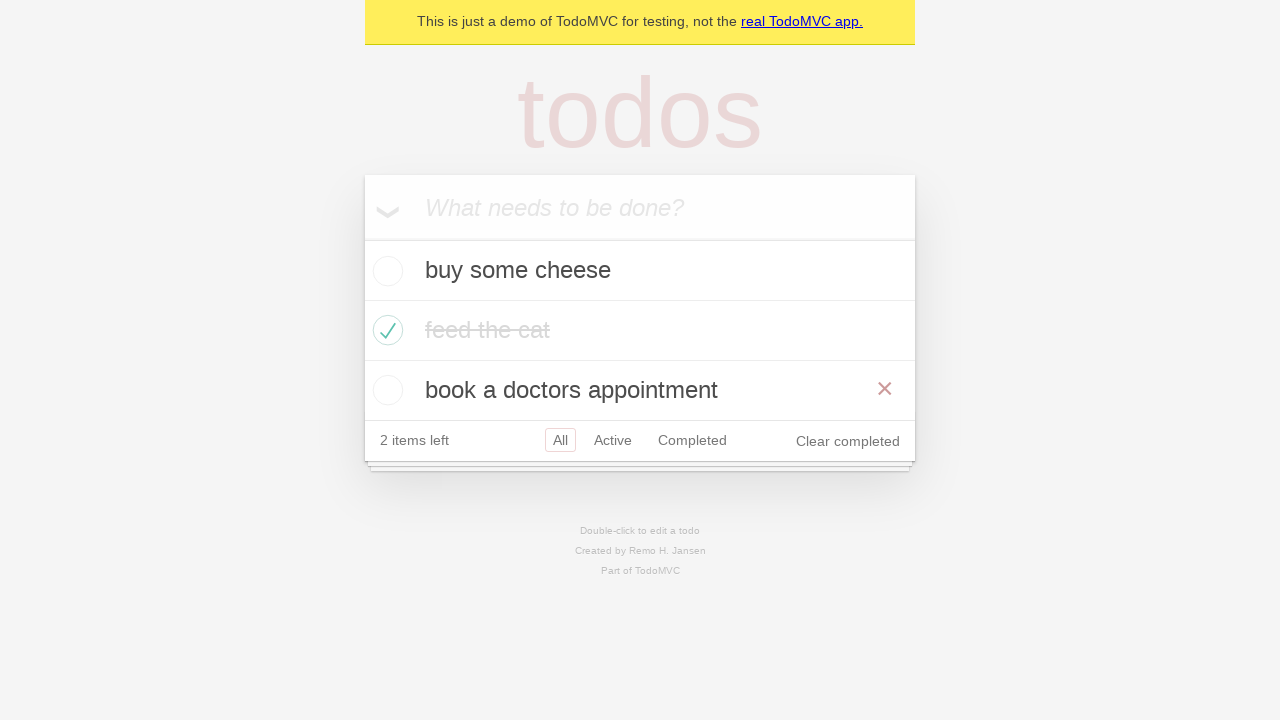

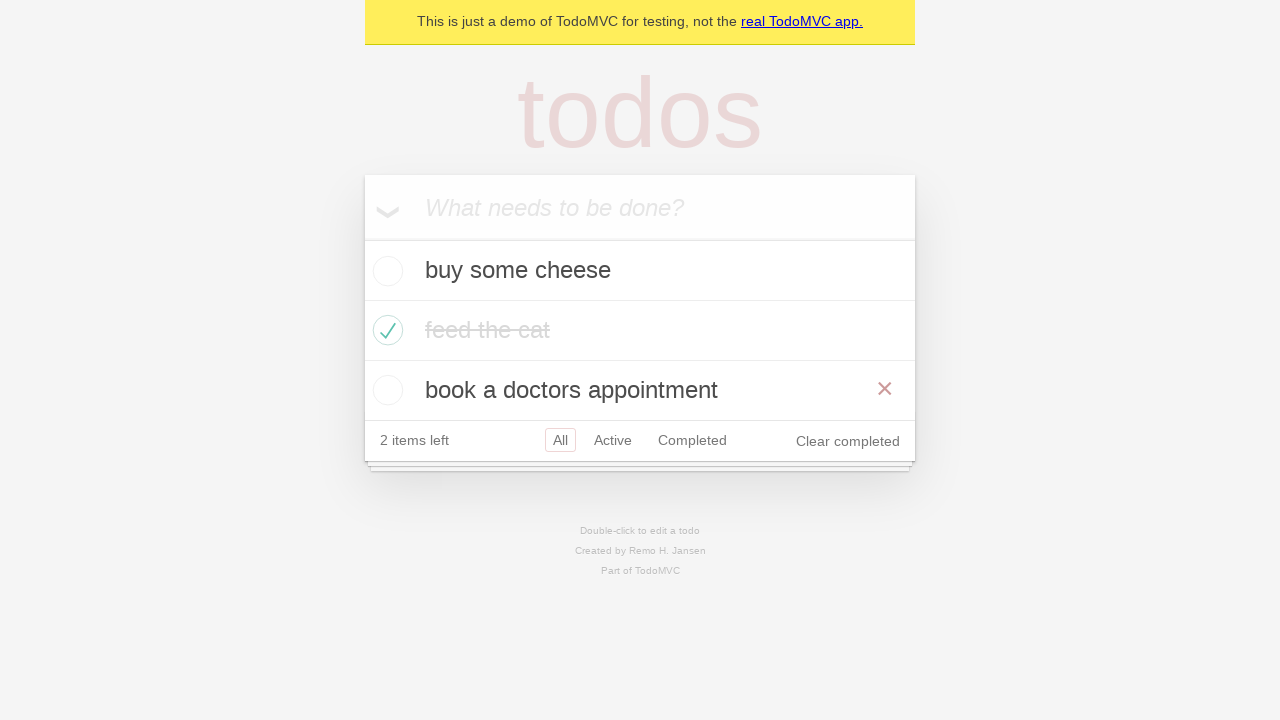